Tests iframe interaction by locating elements within a single frame, reading text content, and filling a text input field inside the frame

Starting URL: https://demo.automationtesting.in/Frames.html

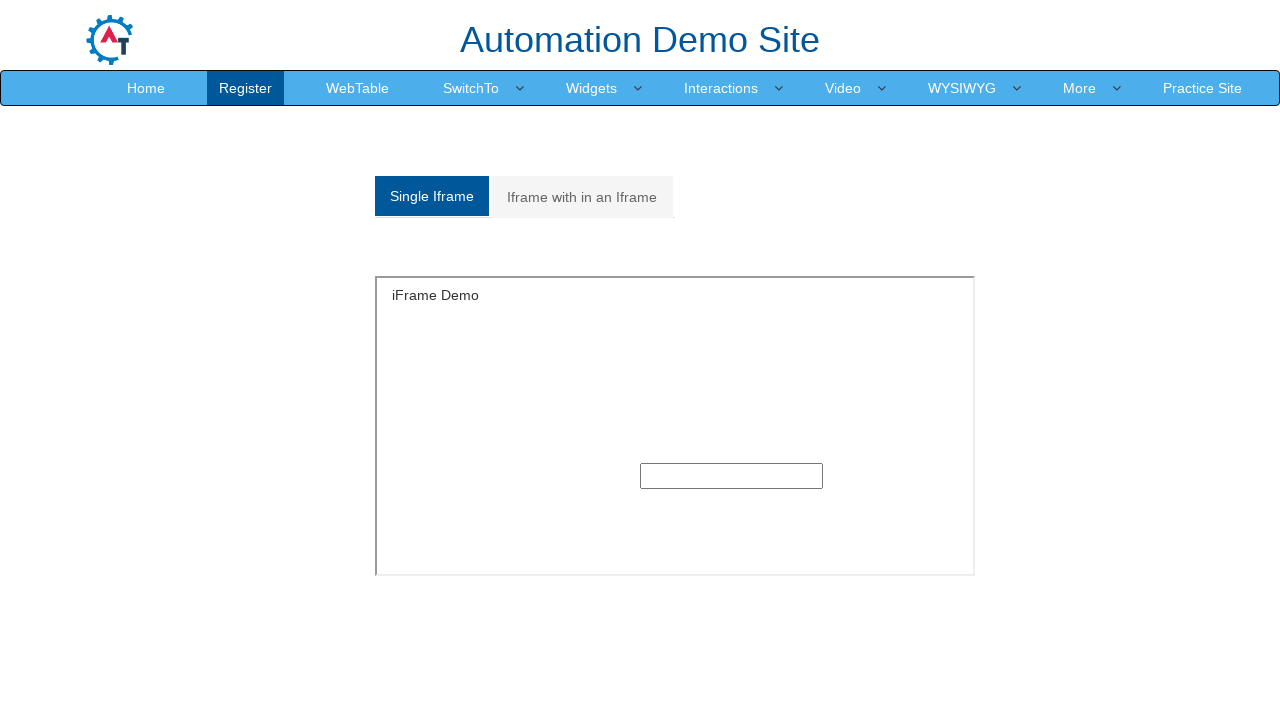

Located single iframe with id 'singleframe'
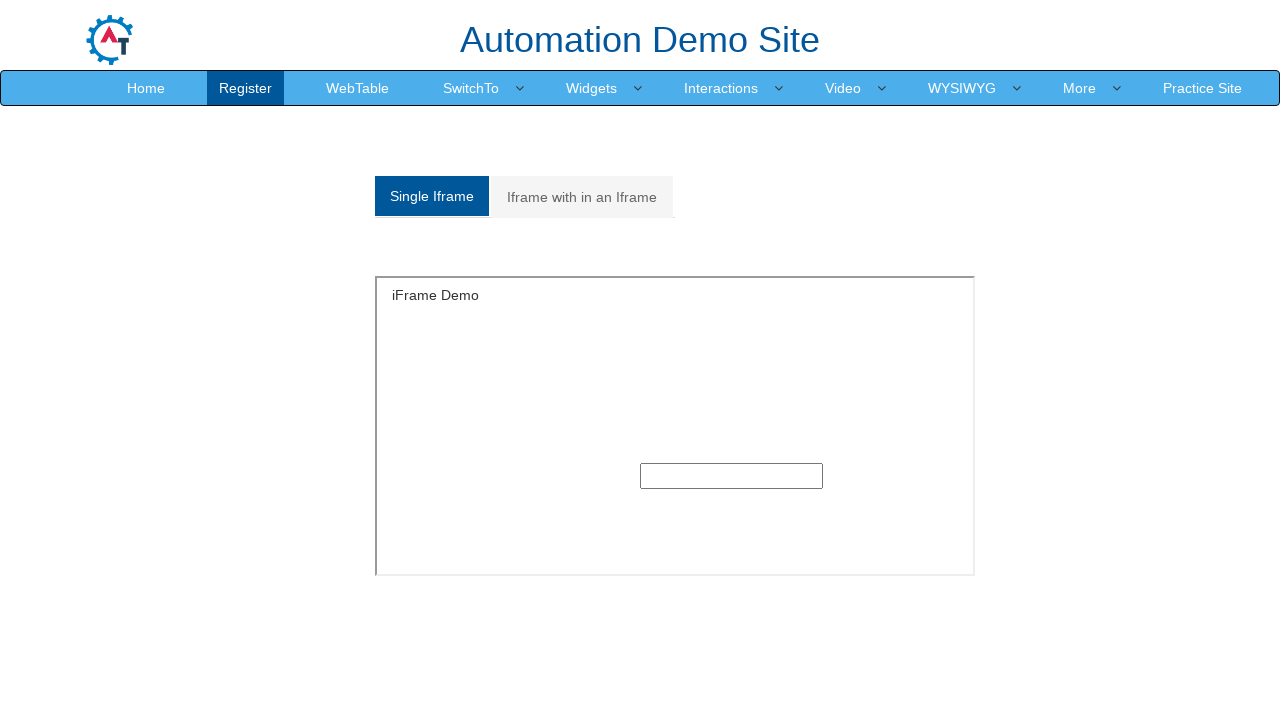

Read text content from h5 element in frame: 'iFrame Demo'
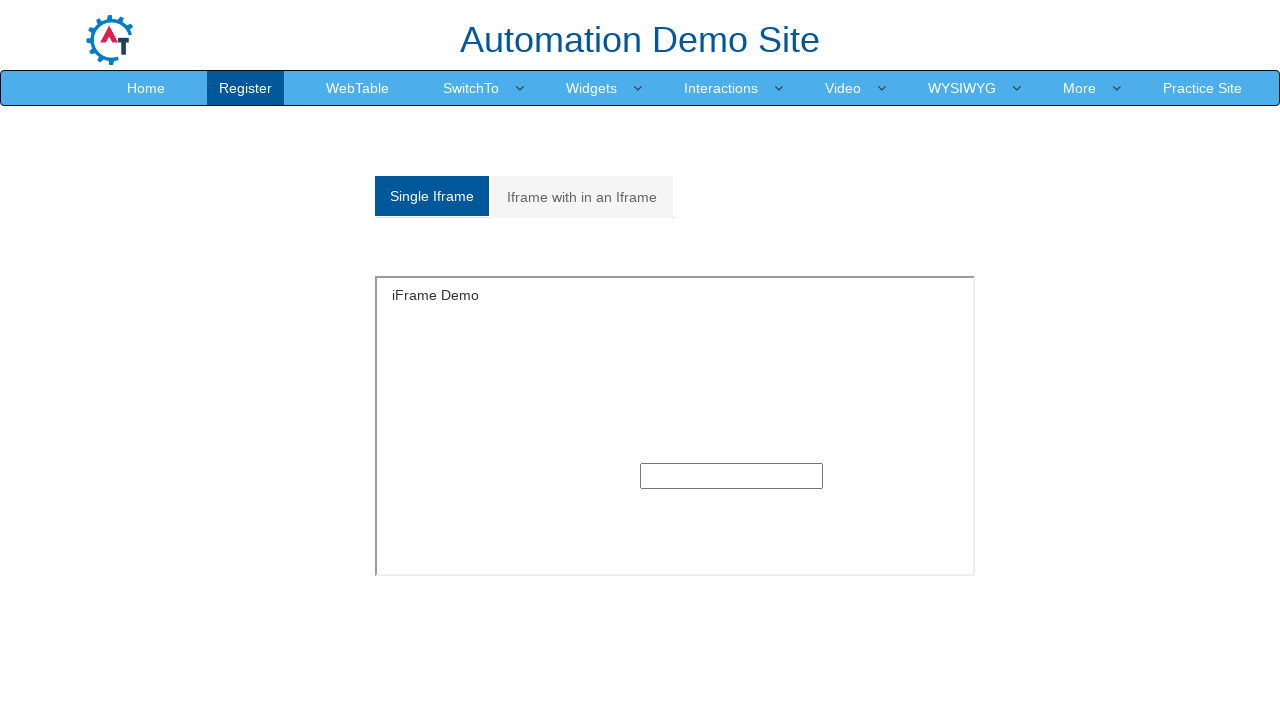

Filled text input field in iframe with 'Riyaz Basha Shaik' on #singleframe >> internal:control=enter-frame >> input[type='text'] >> nth=0
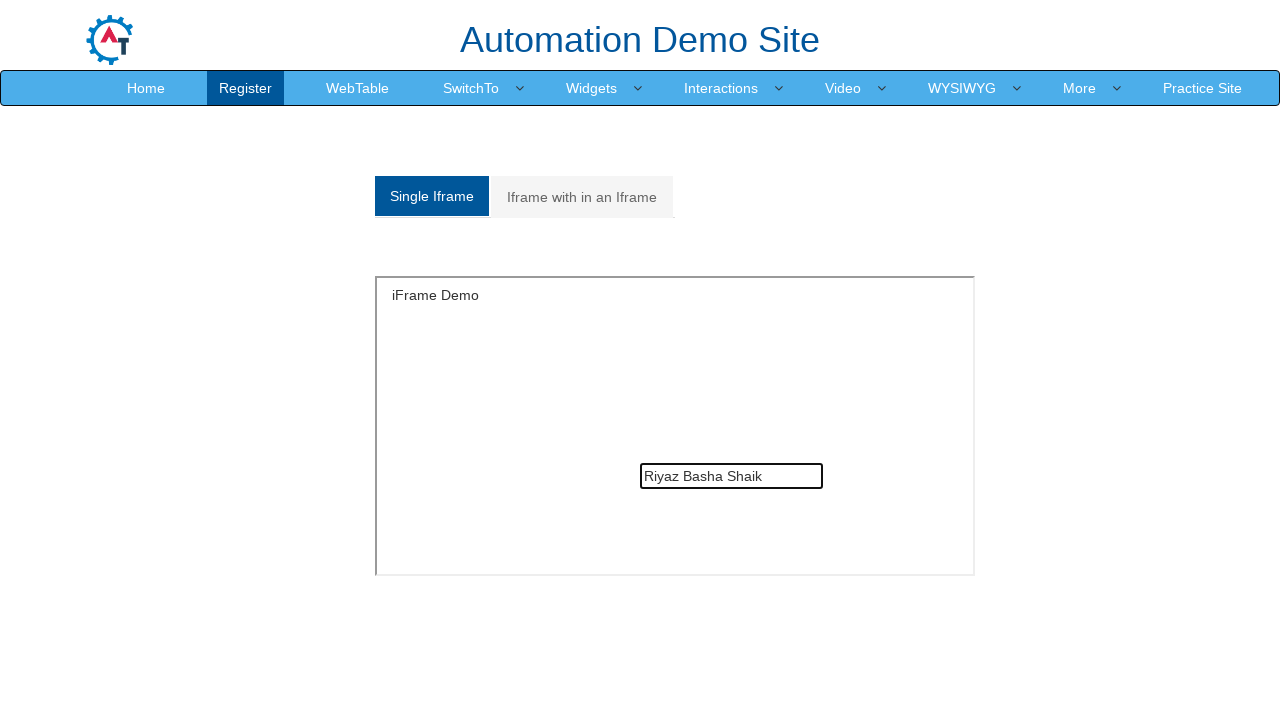

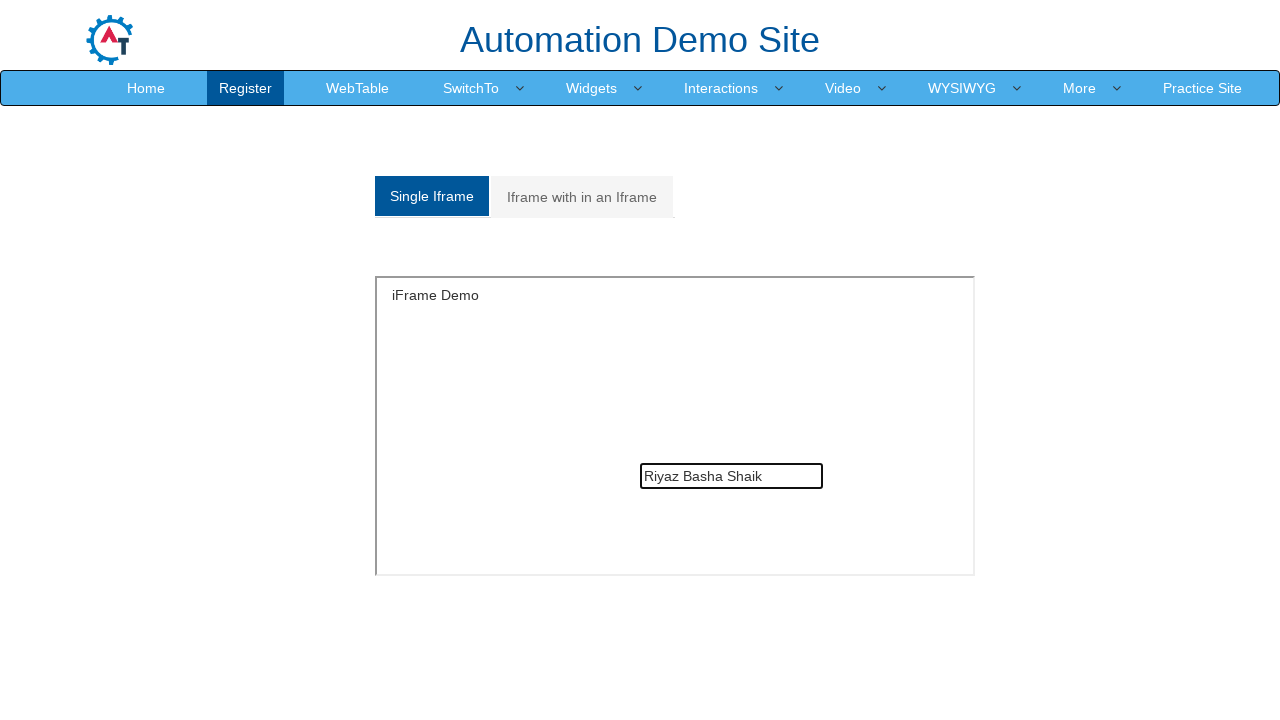